Verifies that the mobile number field displays the correct placeholder text

Starting URL: https://e-commerce-client-swart.vercel.app/

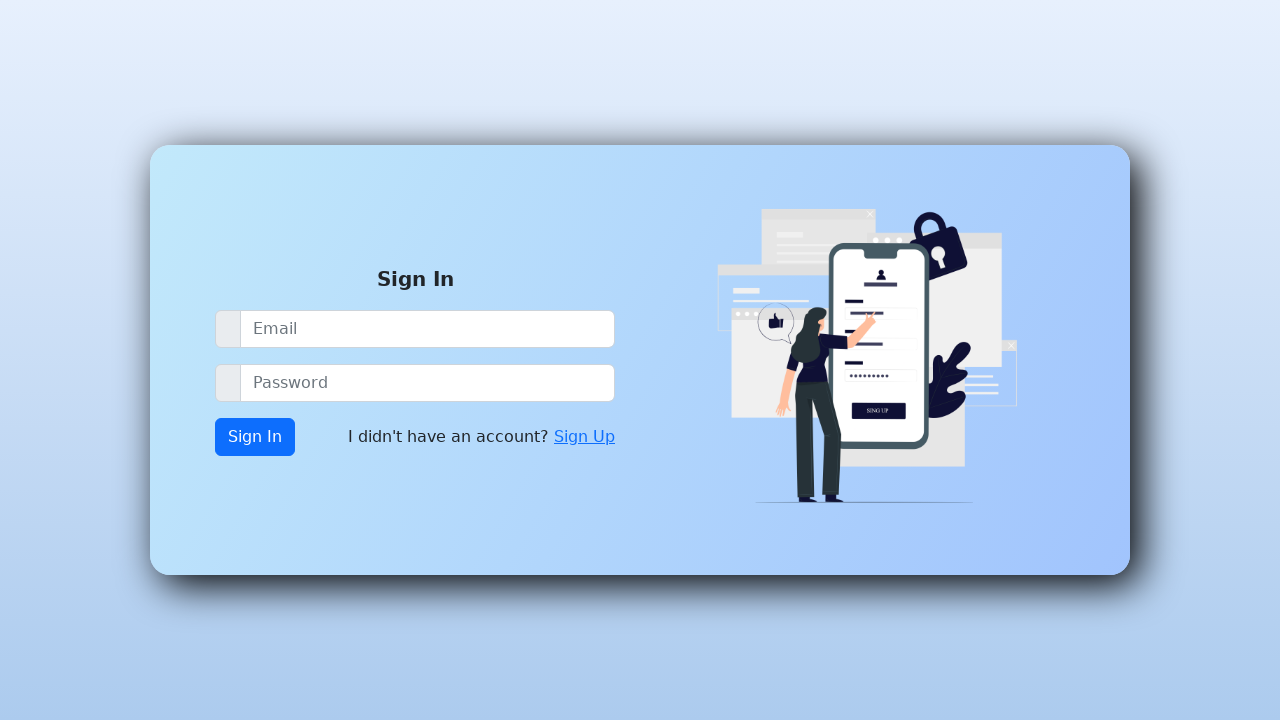

Clicked on Sign Up link at (584, 437) on xpath=//a[contains(text(),'Sign Up')]
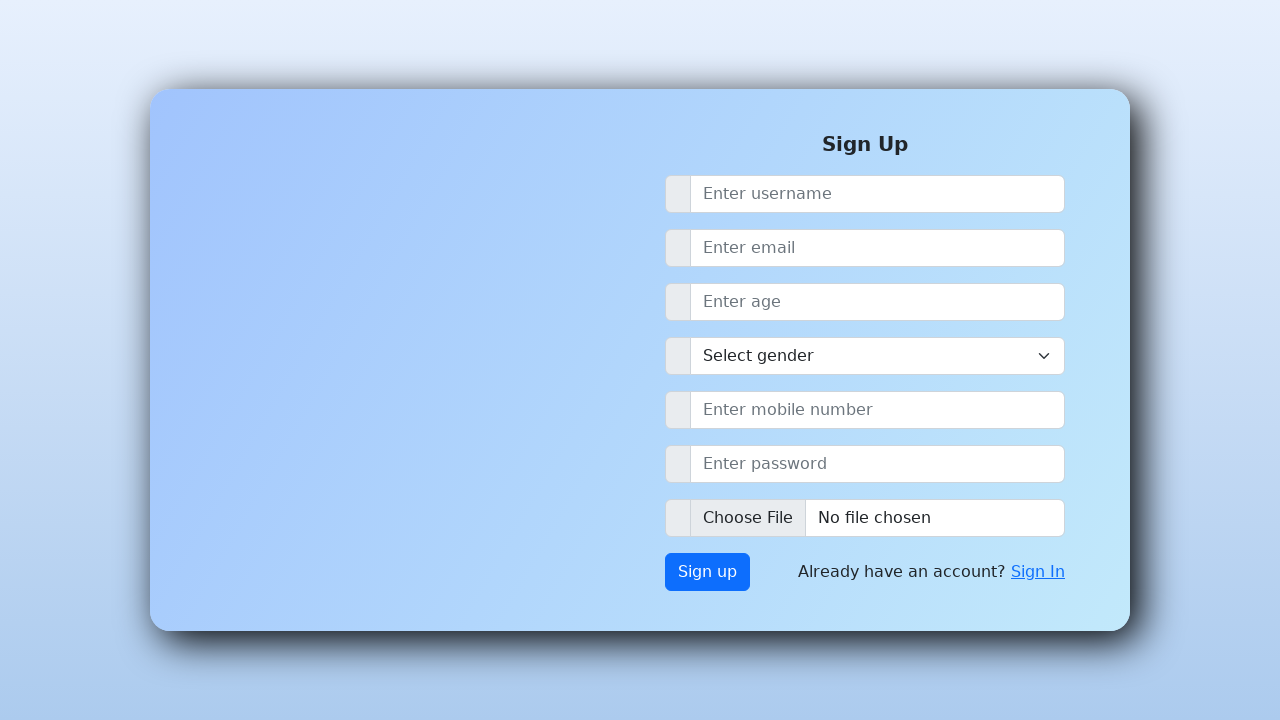

Located mobile number field (#mobile-lg)
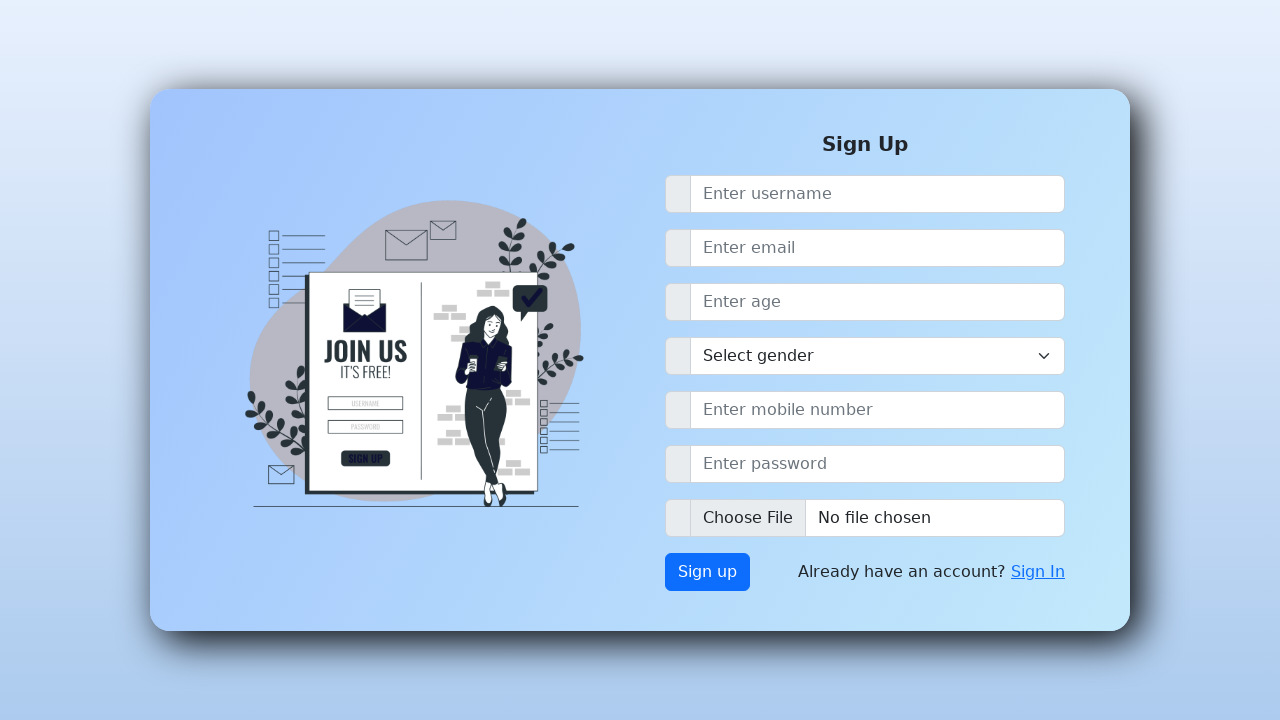

Retrieved placeholder text: 'Enter mobile number'
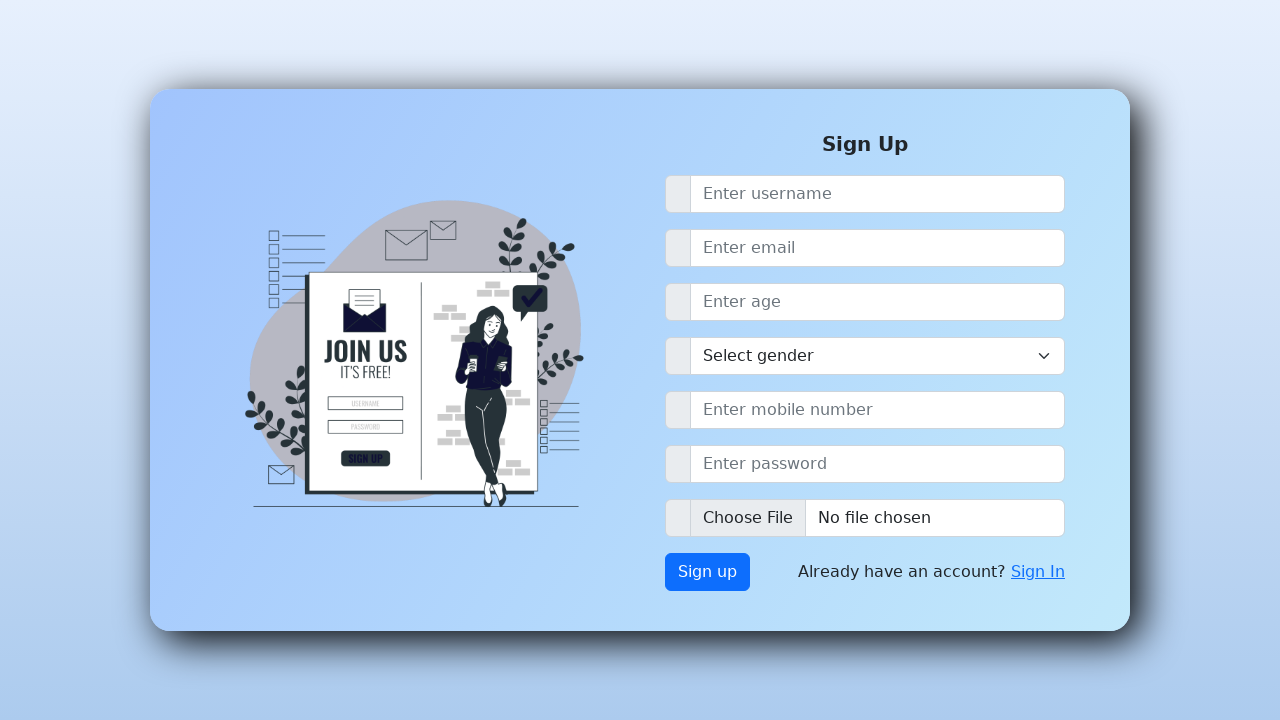

Verified placeholder text is 'Enter mobile number' - TC_091 passed
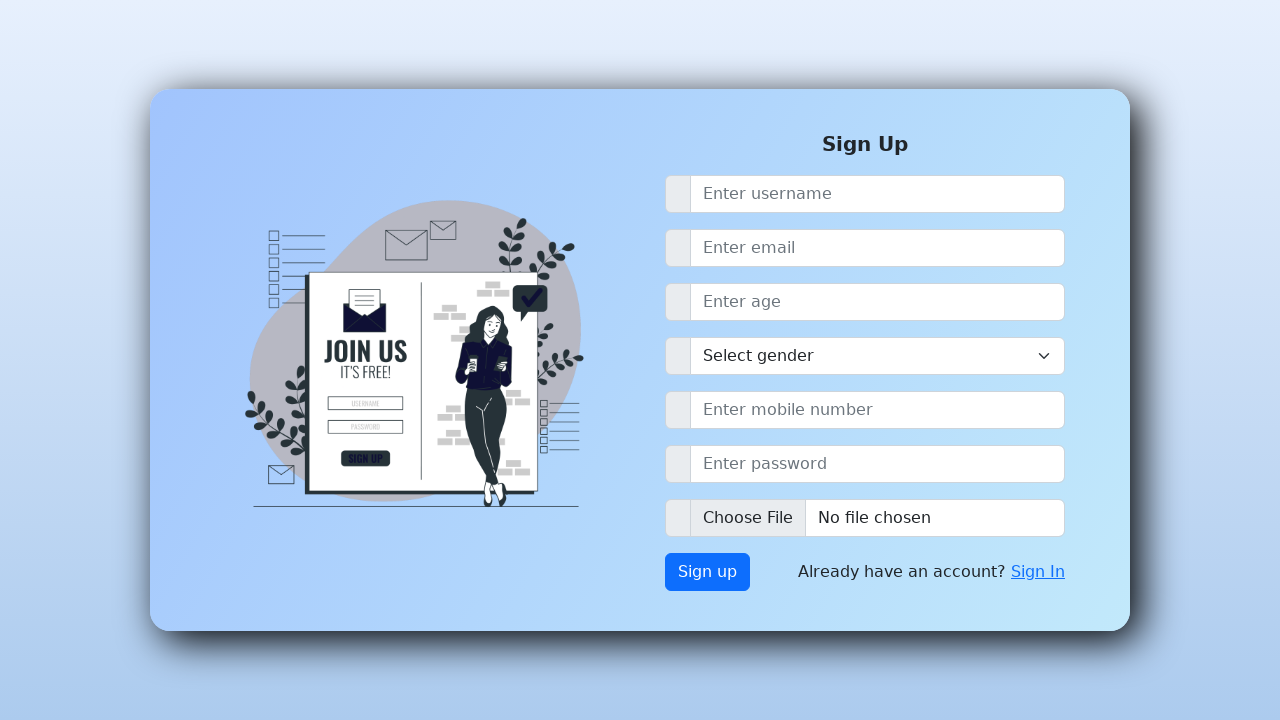

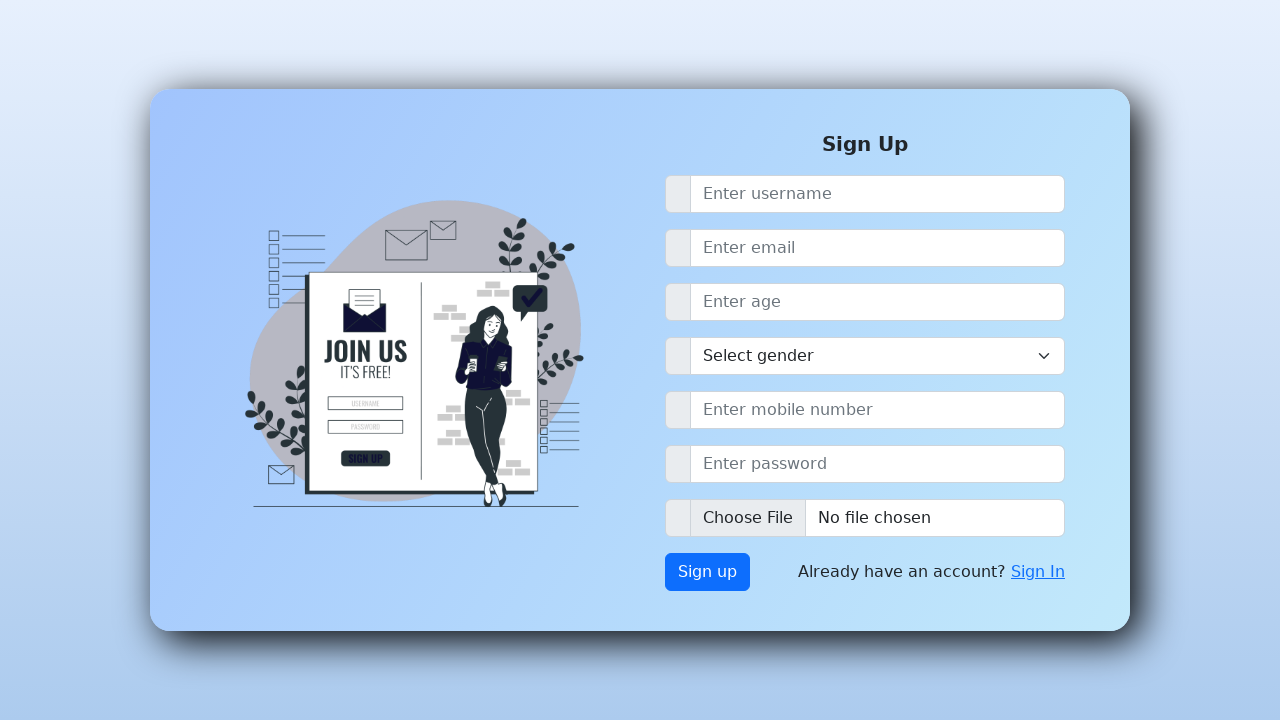